Tests slider functionality by moving the slider handle horizontally

Starting URL: https://jqueryui.com/slider/

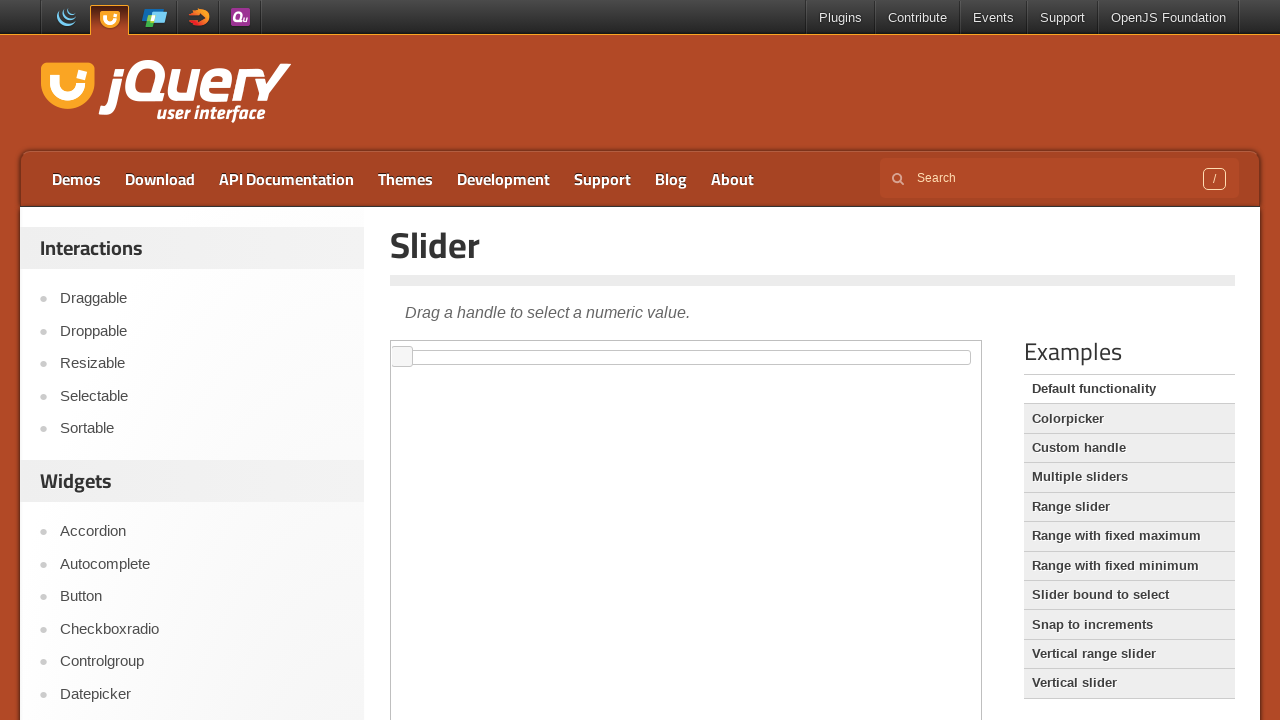

Located demo iframe containing slider
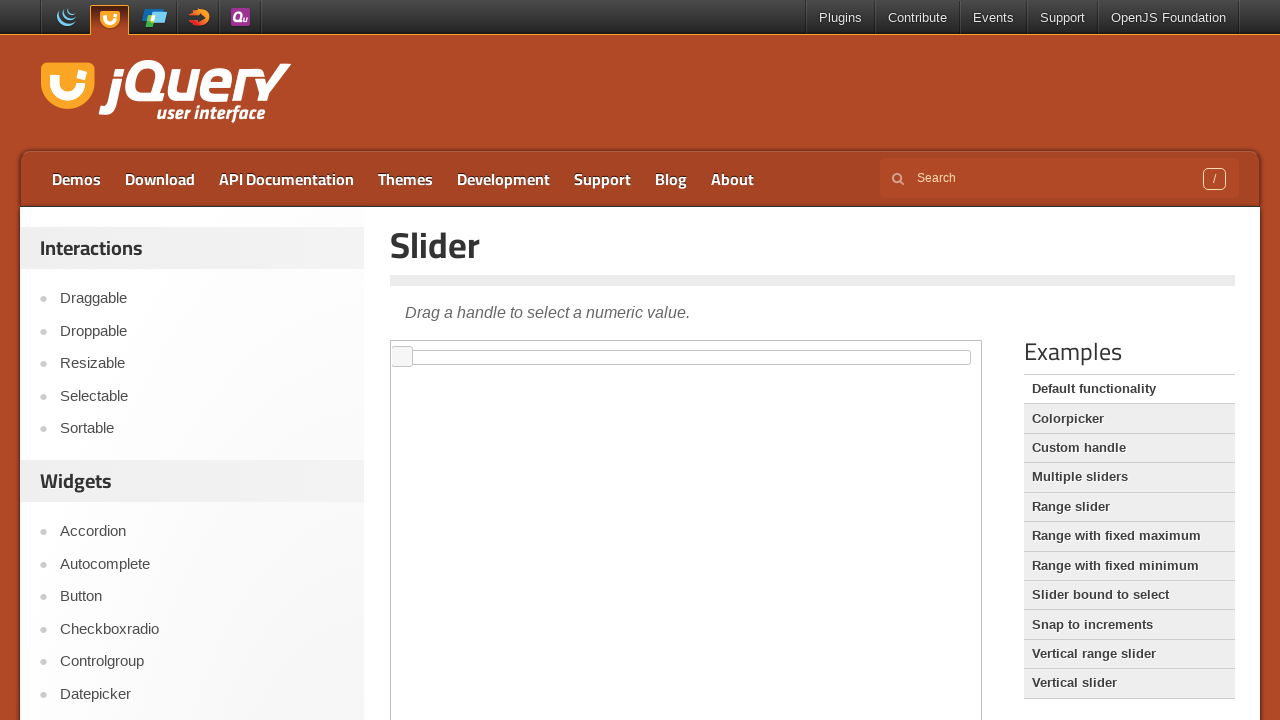

Located slider element
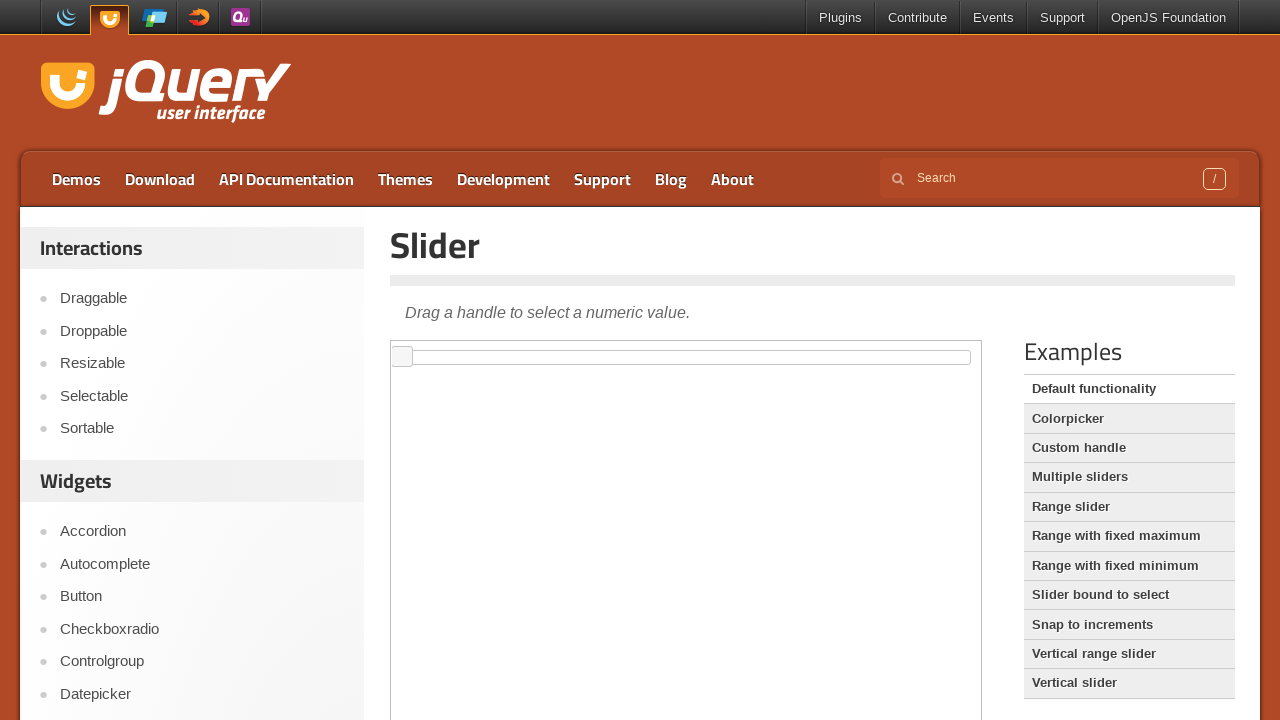

Clicked on slider handle at (686, 357) on .demo-frame >> nth=0 >> internal:control=enter-frame >> #slider
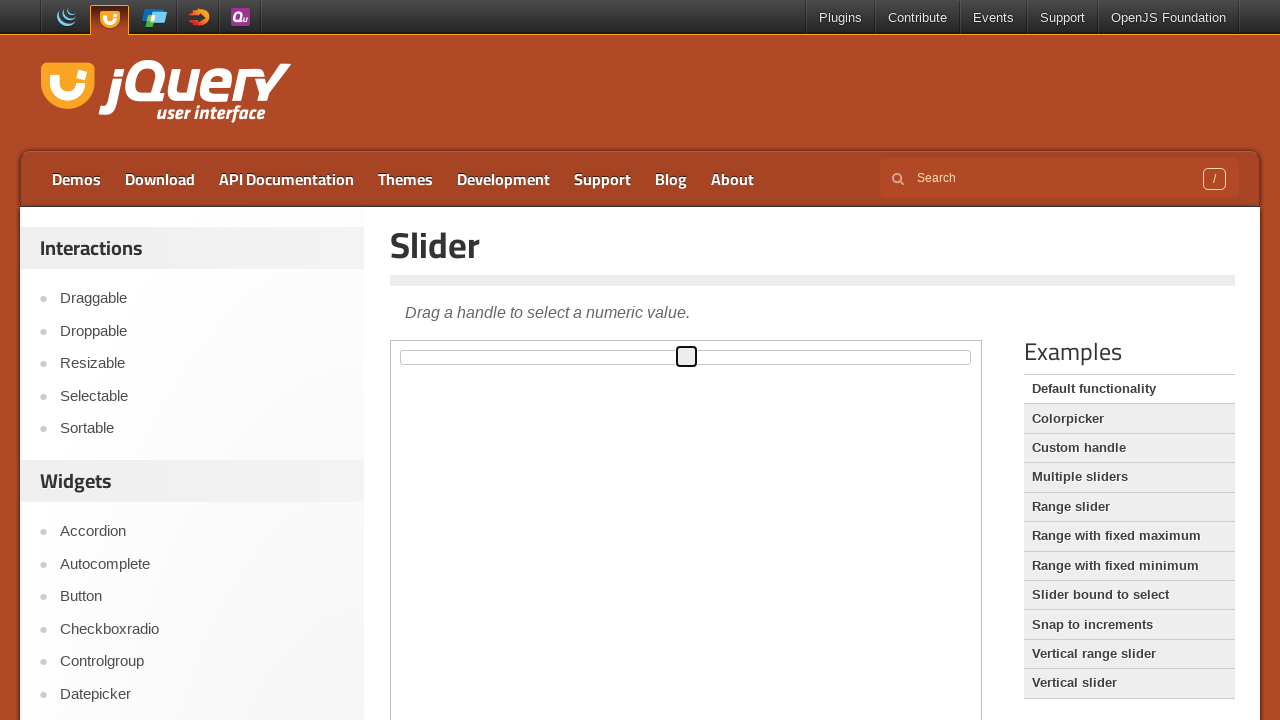

Dragged slider handle horizontally 100 pixels to the right at (501, 351)
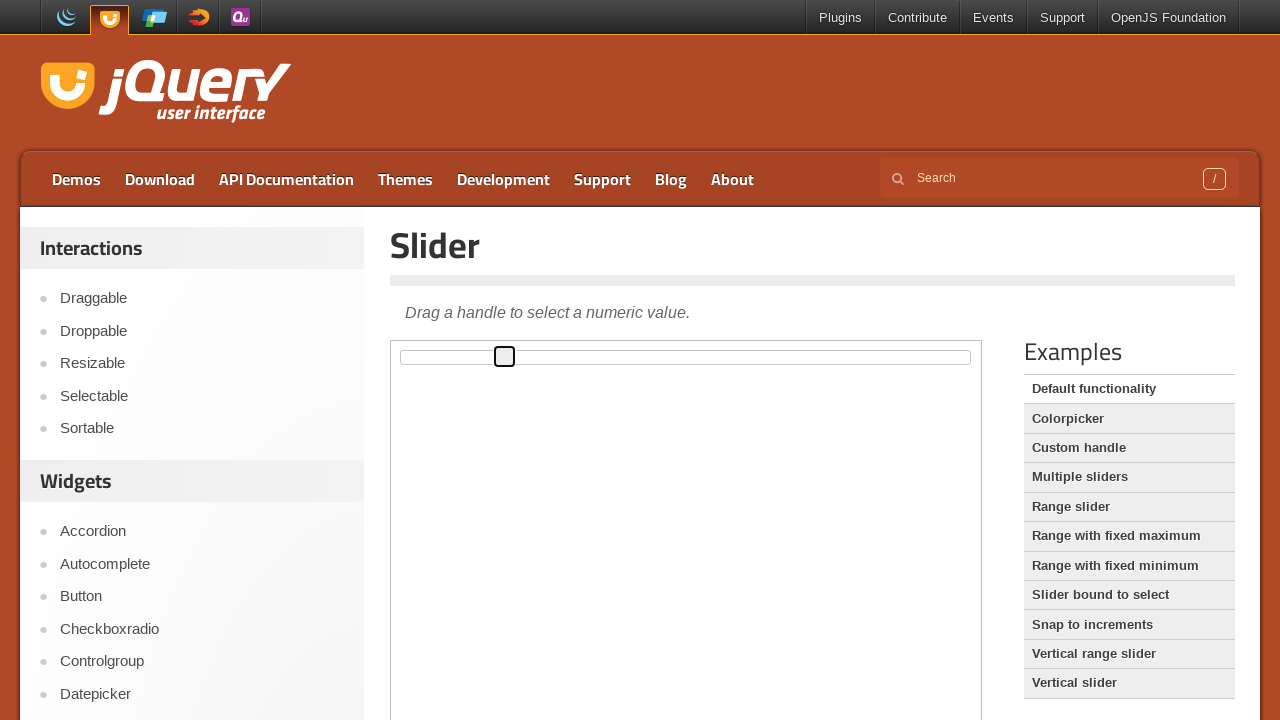

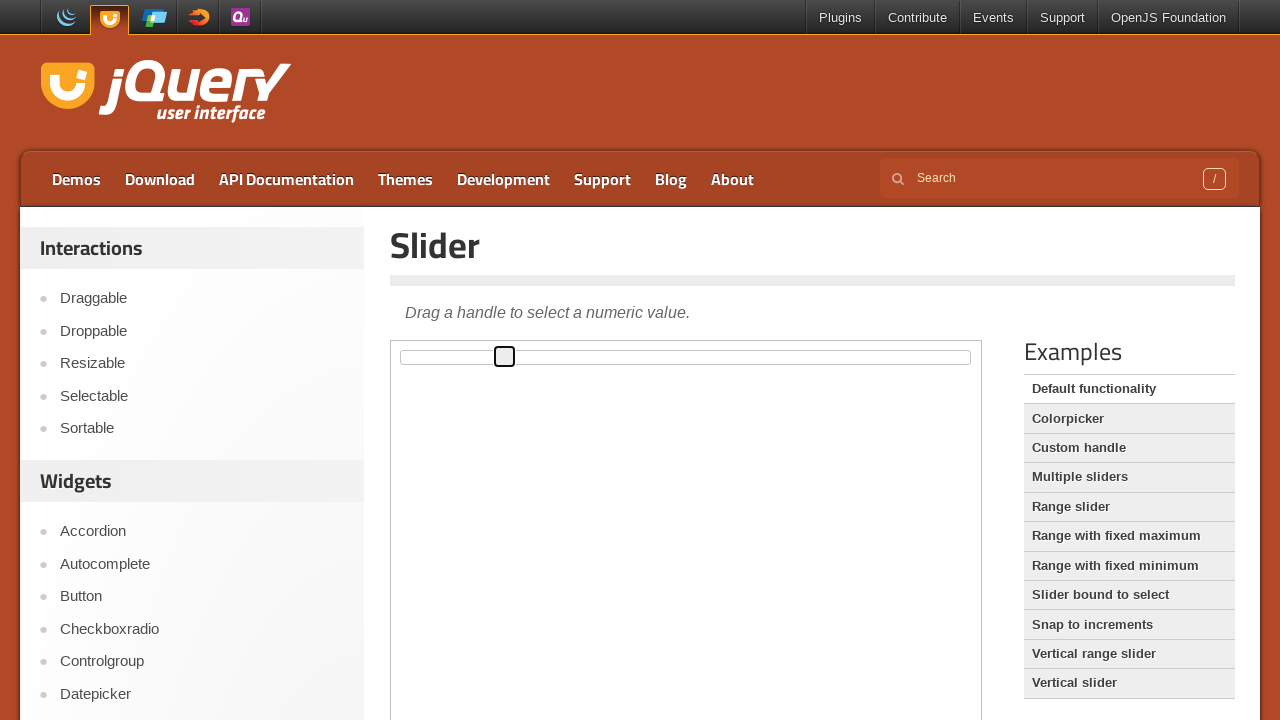